Tests that entering text instead of a number in the input field displays the correct error message "Please enter a number"

Starting URL: https://kristinek.github.io/site/tasks/enter_a_number

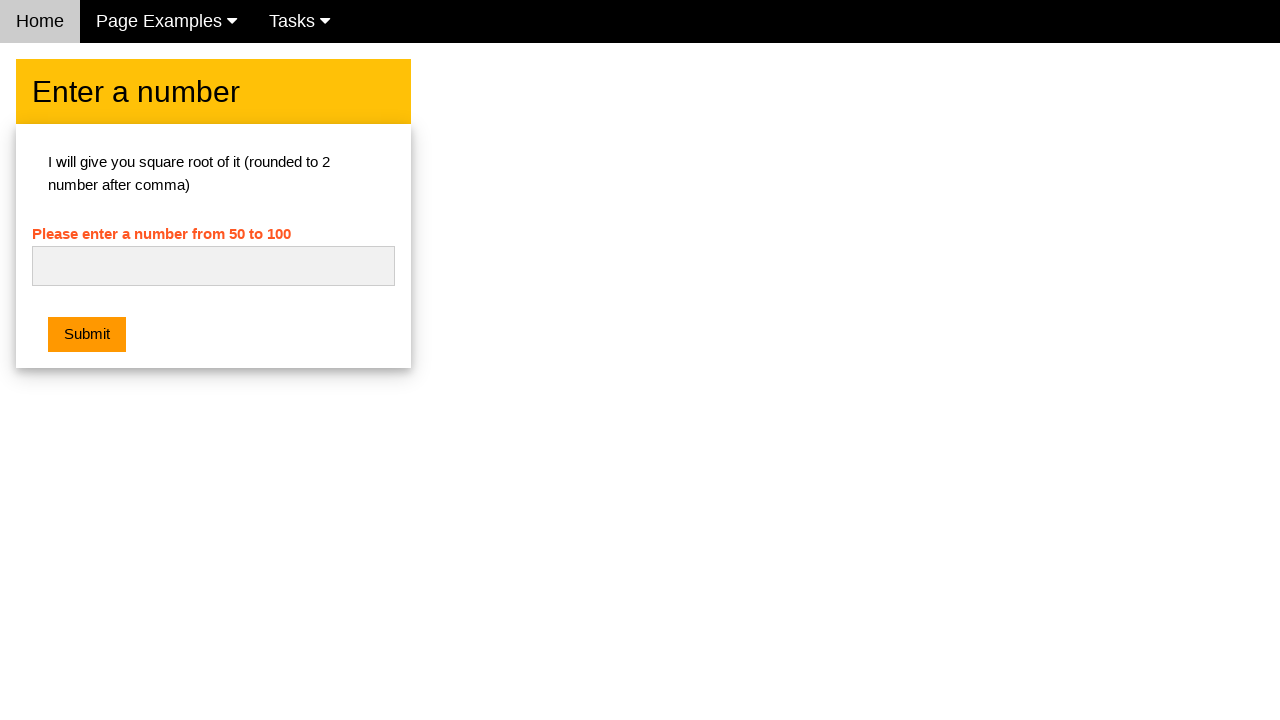

Cleared the number input field on #numb
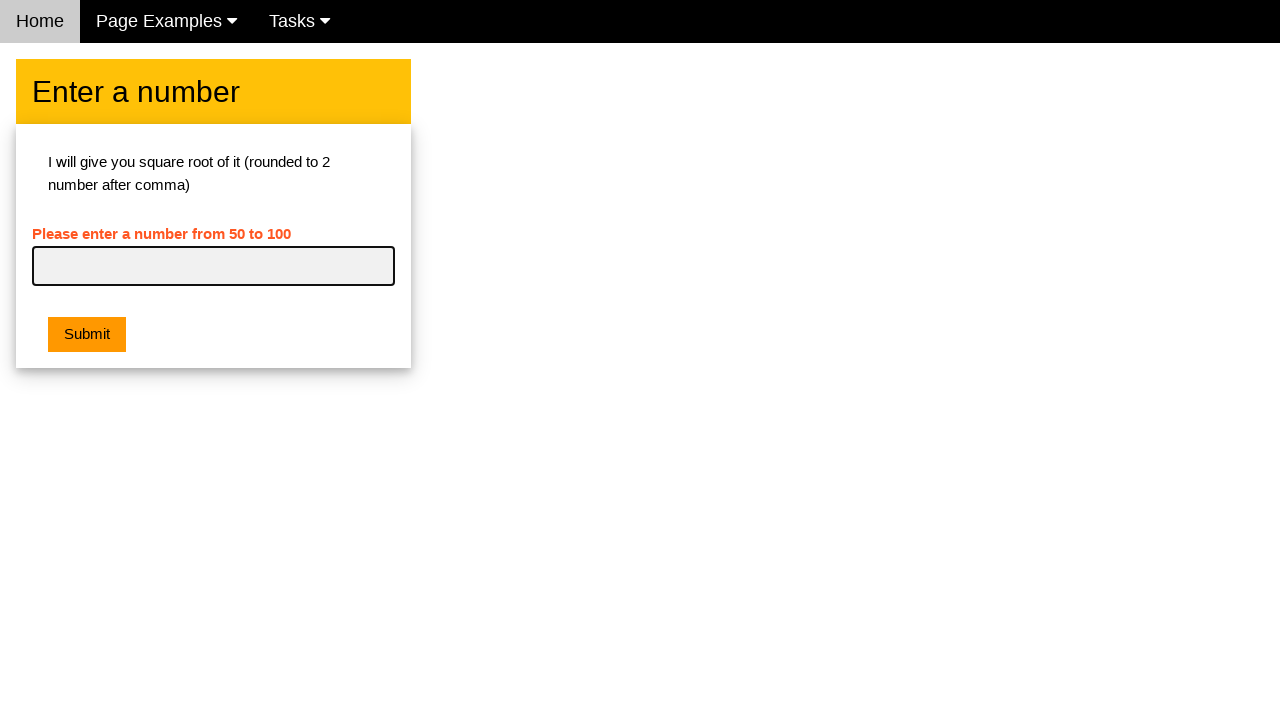

Entered text 'test' instead of a number in the input field on #numb
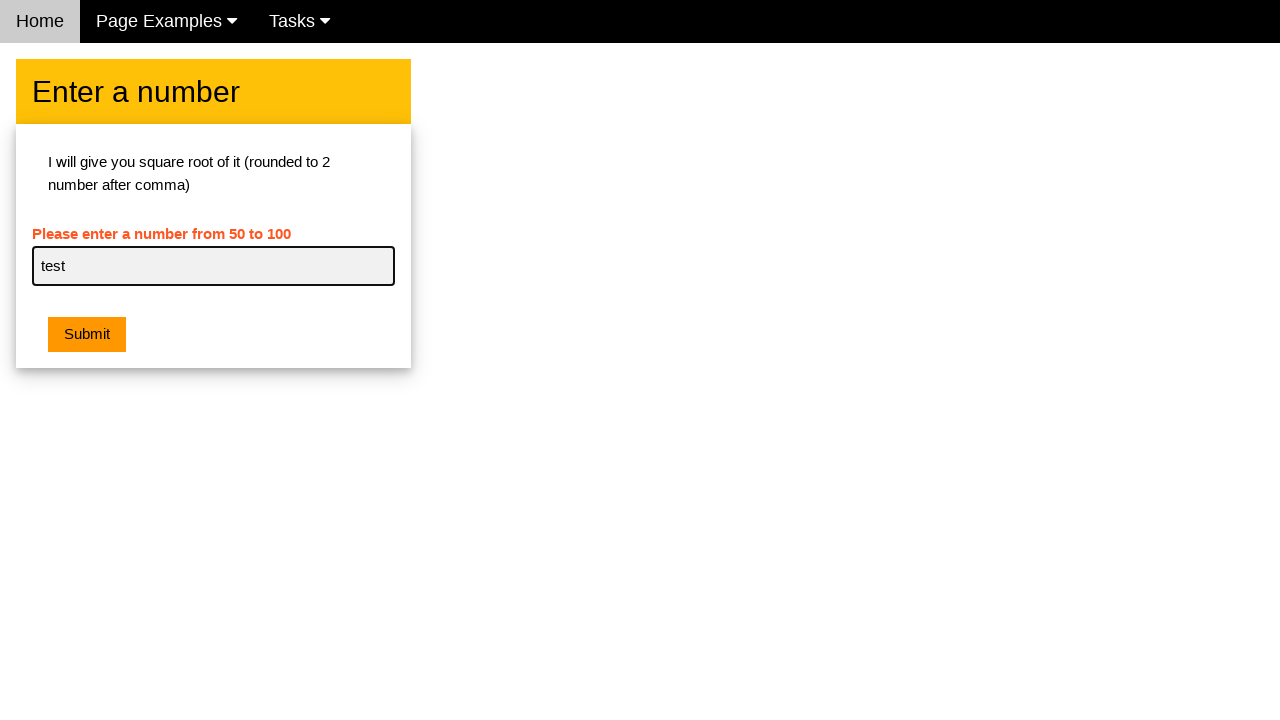

Clicked the submit button at (87, 335) on button
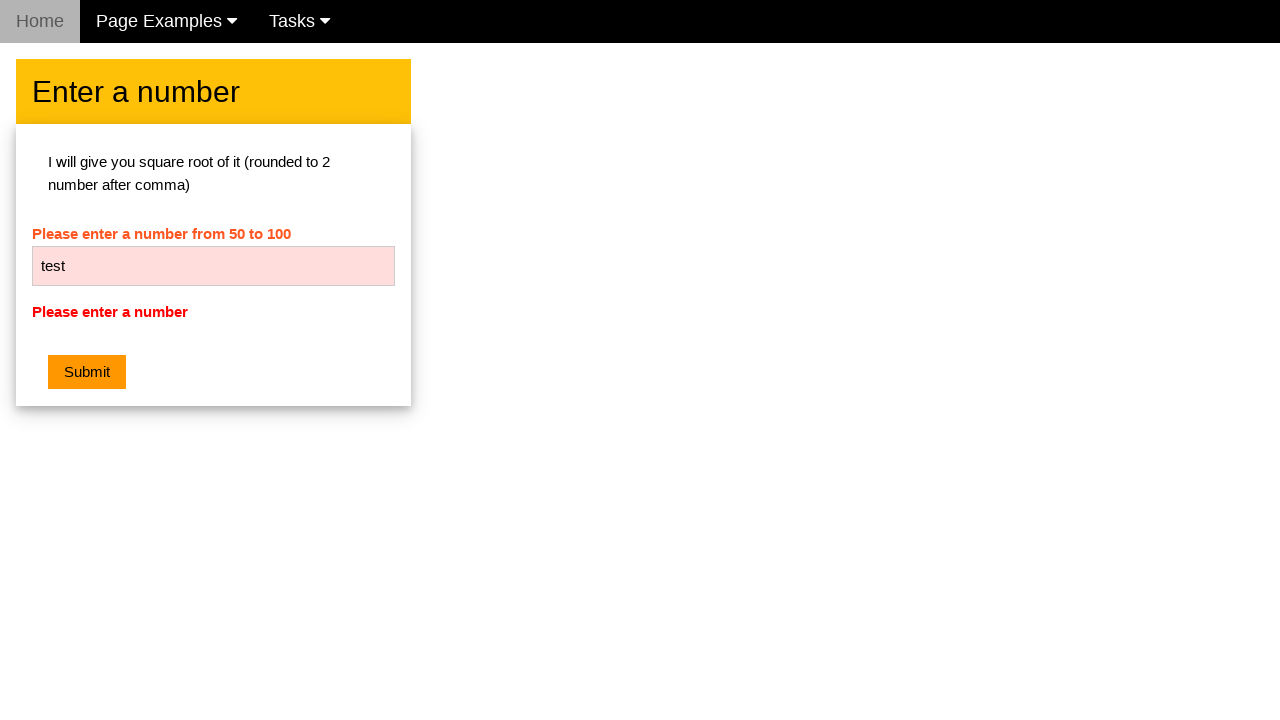

Error message 'Please enter a number' is displayed
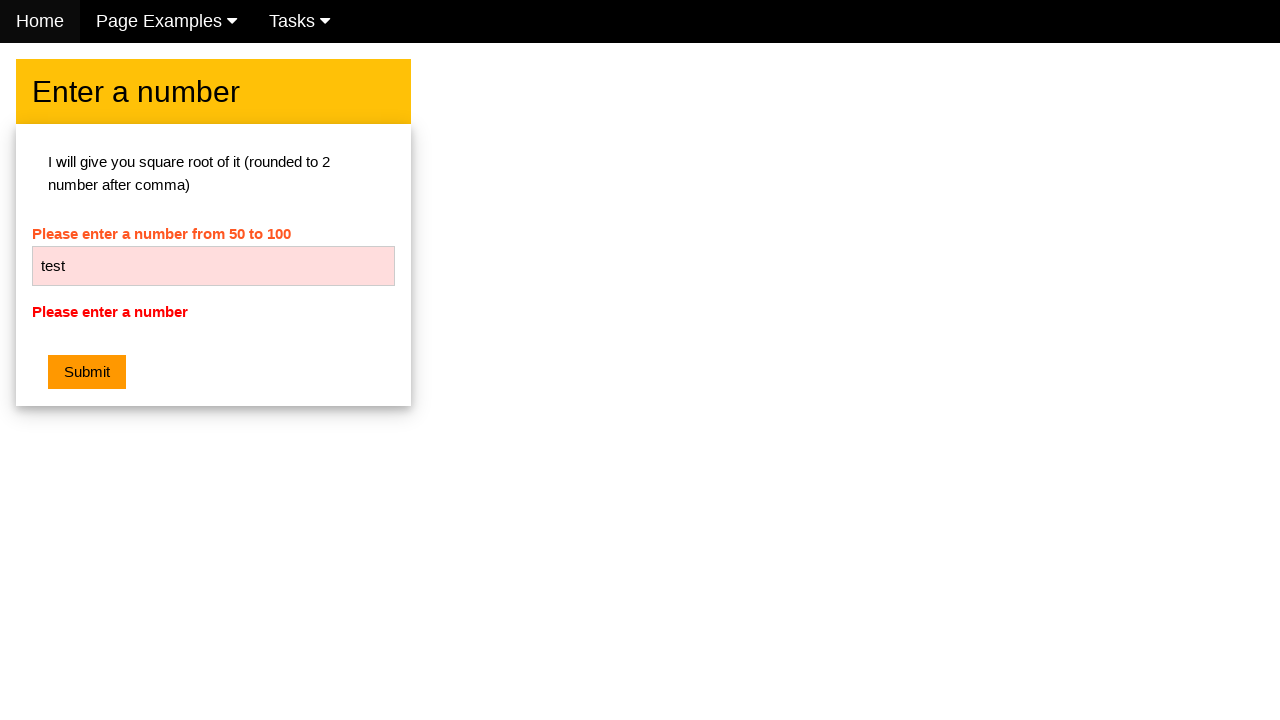

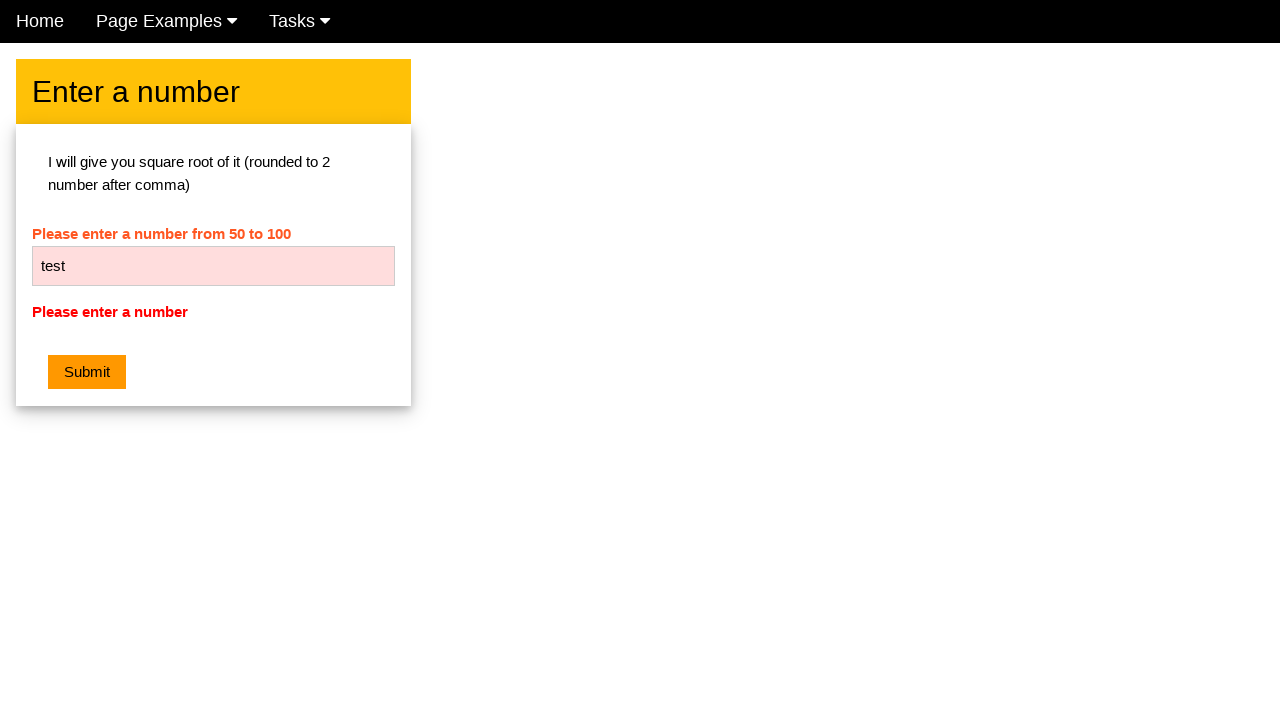